Tests that the Clear completed button is displayed when there are completed items

Starting URL: https://demo.playwright.dev/todomvc

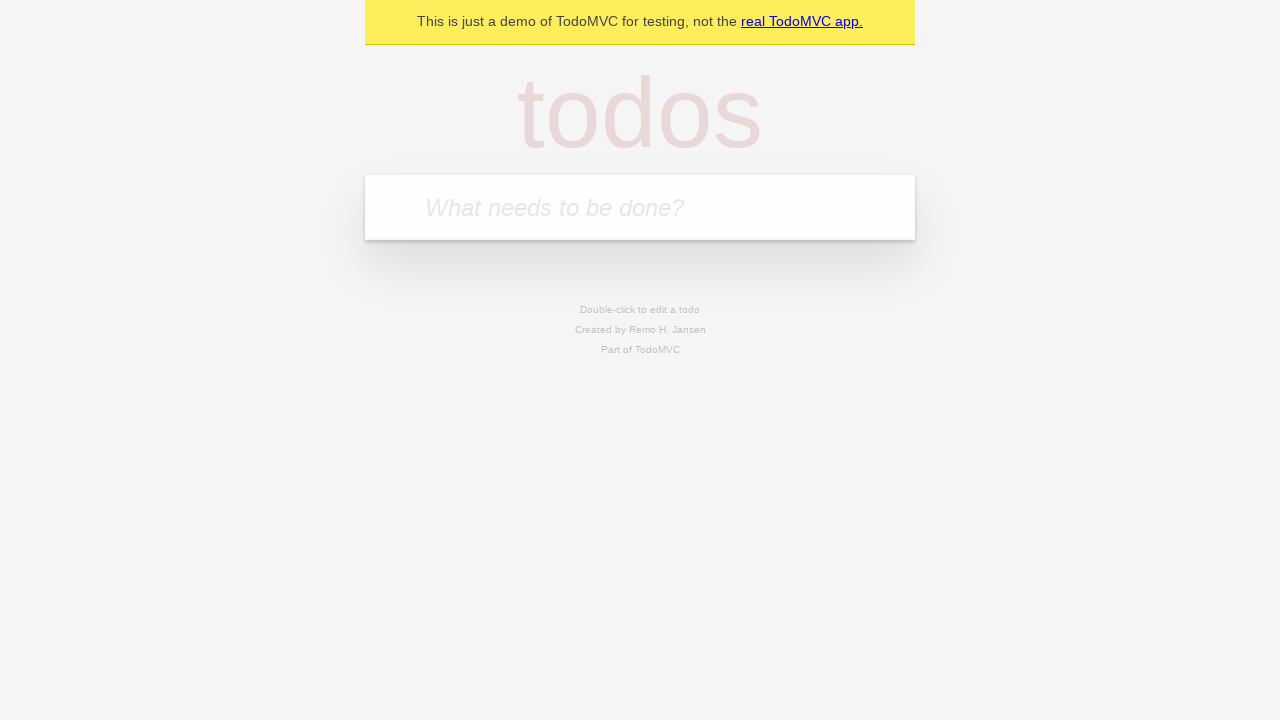

Filled todo input with 'buy some cheese' on internal:attr=[placeholder="What needs to be done?"i]
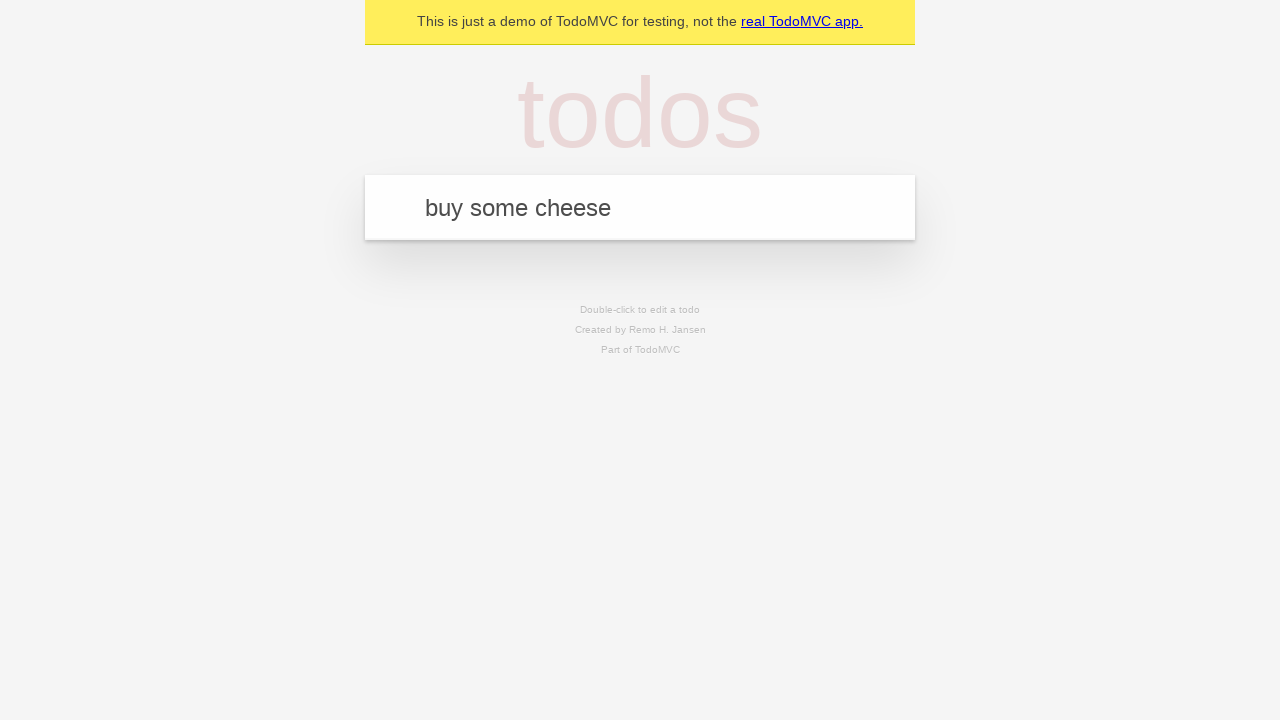

Pressed Enter to create first todo on internal:attr=[placeholder="What needs to be done?"i]
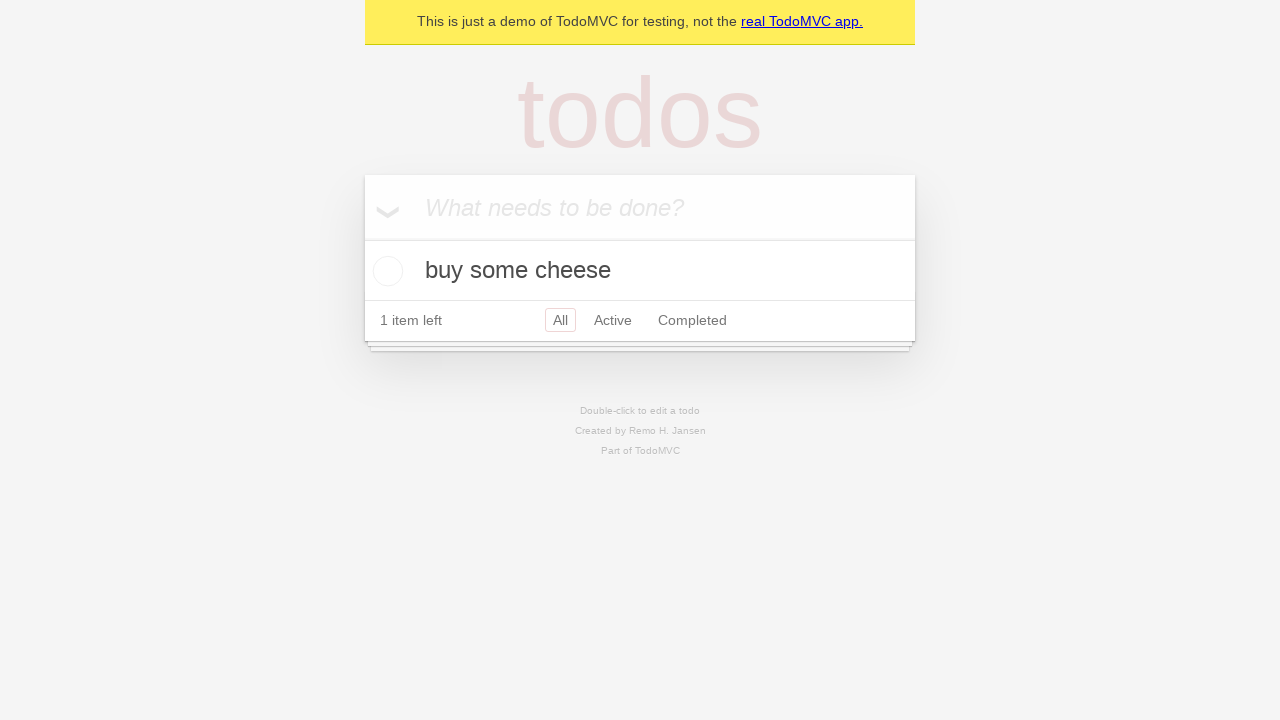

Filled todo input with 'feed the cat' on internal:attr=[placeholder="What needs to be done?"i]
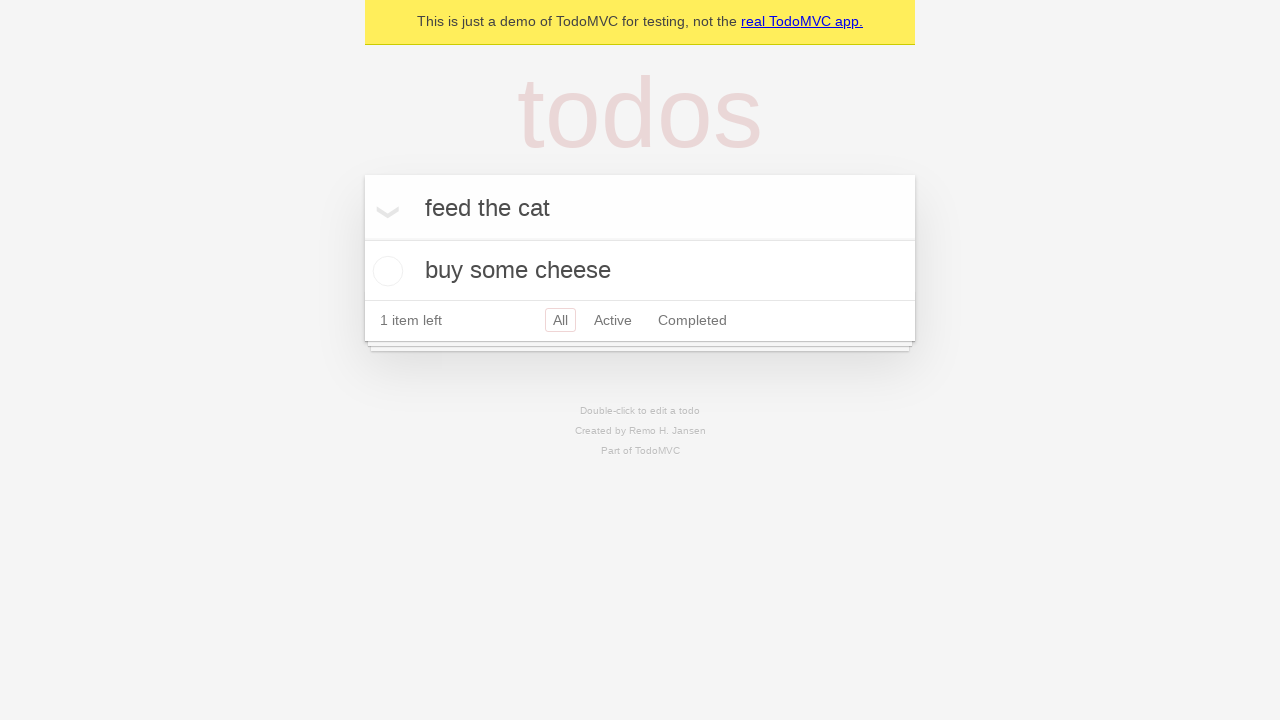

Pressed Enter to create second todo on internal:attr=[placeholder="What needs to be done?"i]
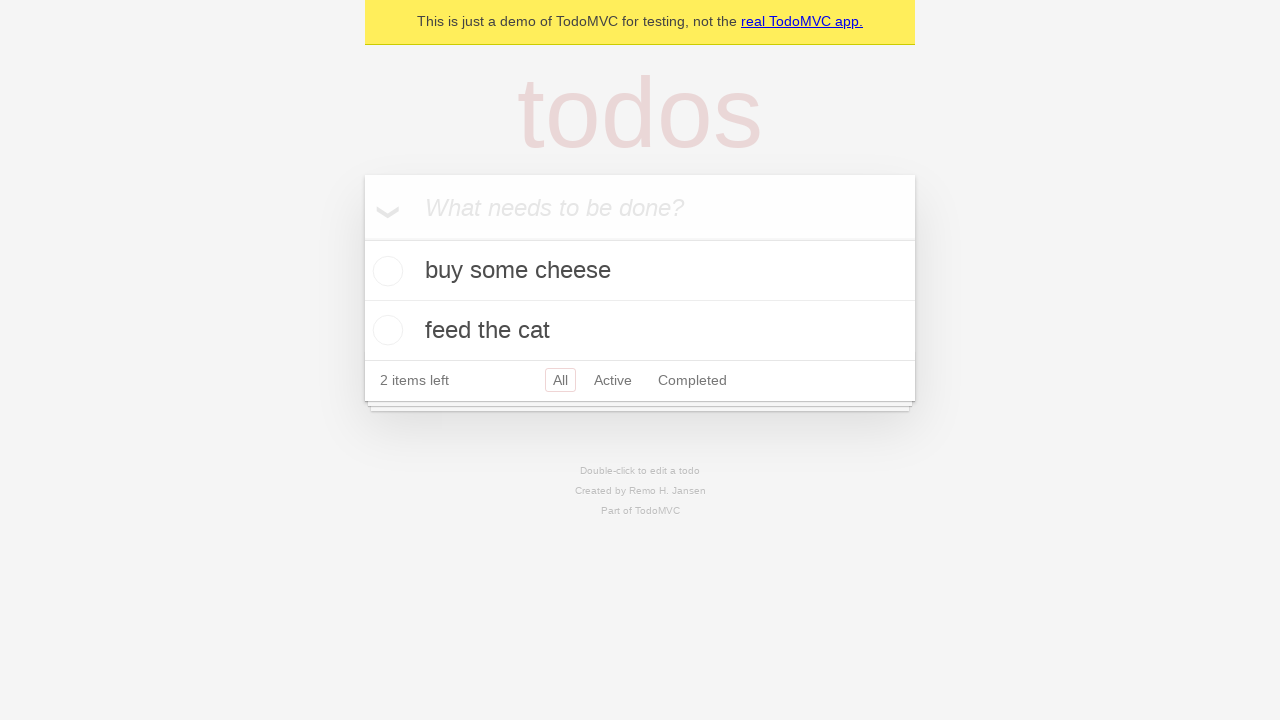

Filled todo input with 'book a doctors appointment' on internal:attr=[placeholder="What needs to be done?"i]
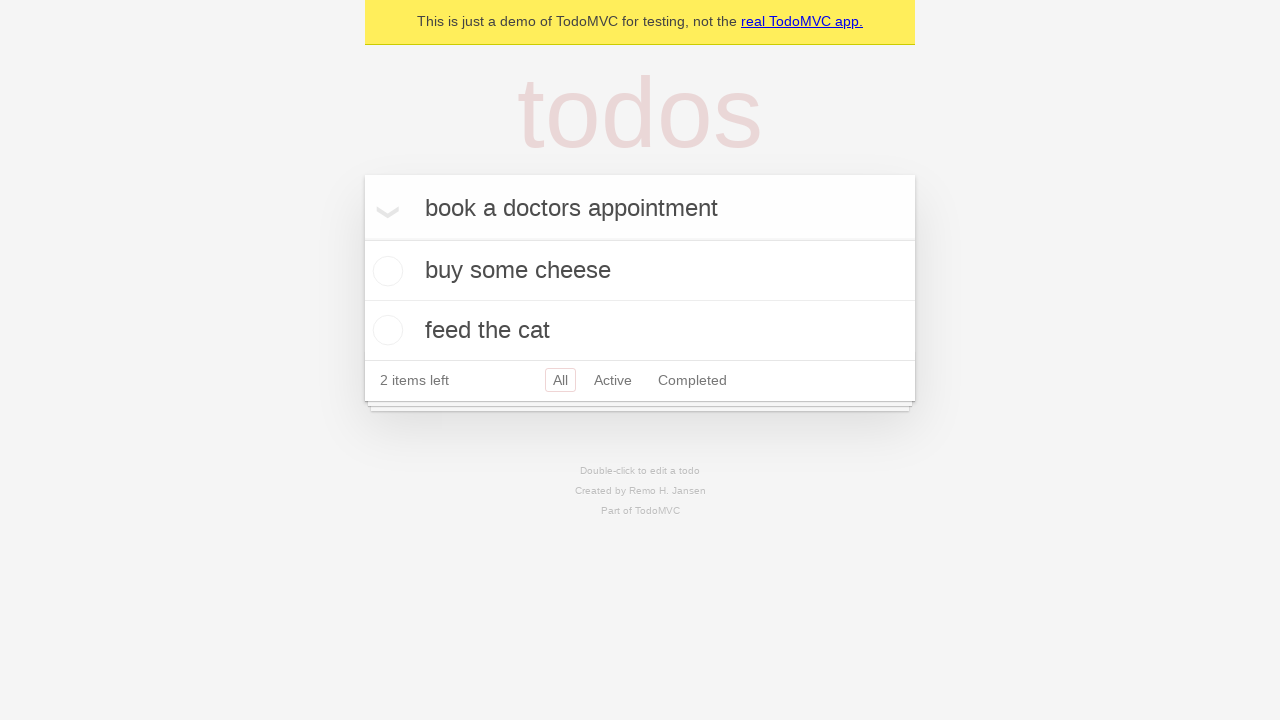

Pressed Enter to create third todo on internal:attr=[placeholder="What needs to be done?"i]
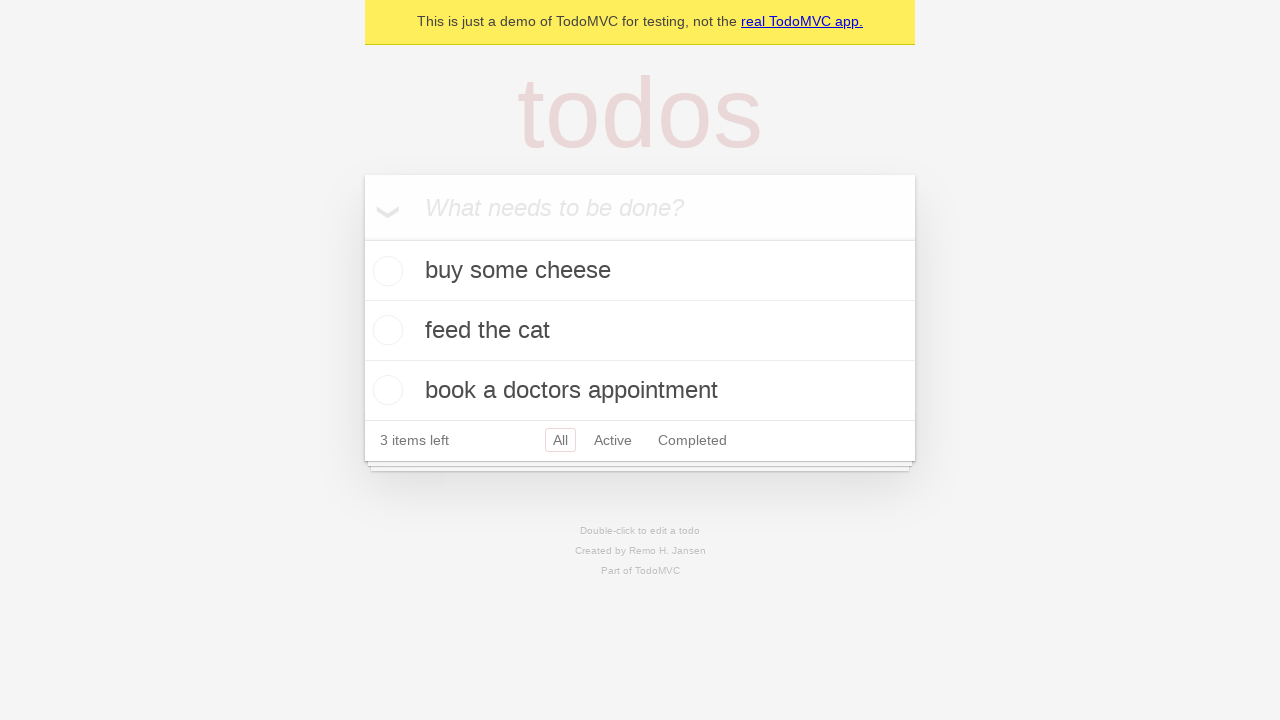

Checked the first todo item as completed at (385, 271) on .todo-list li .toggle >> nth=0
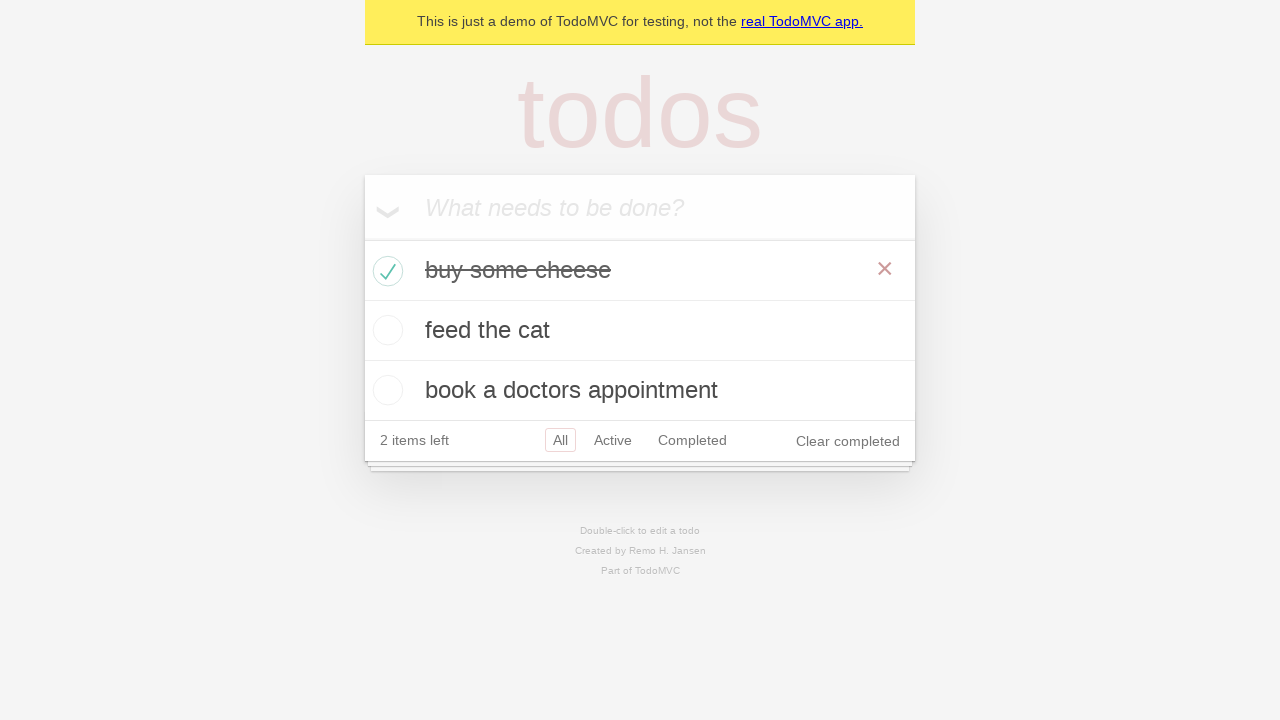

Clear completed button appeared on page
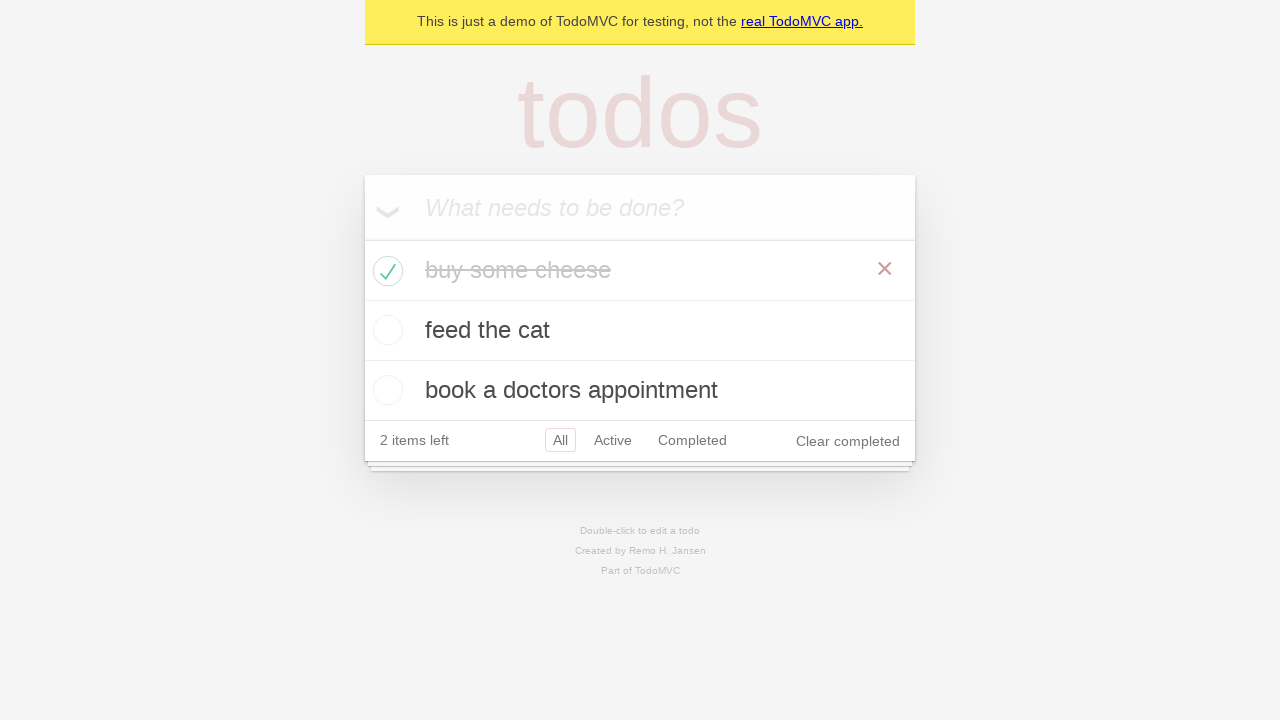

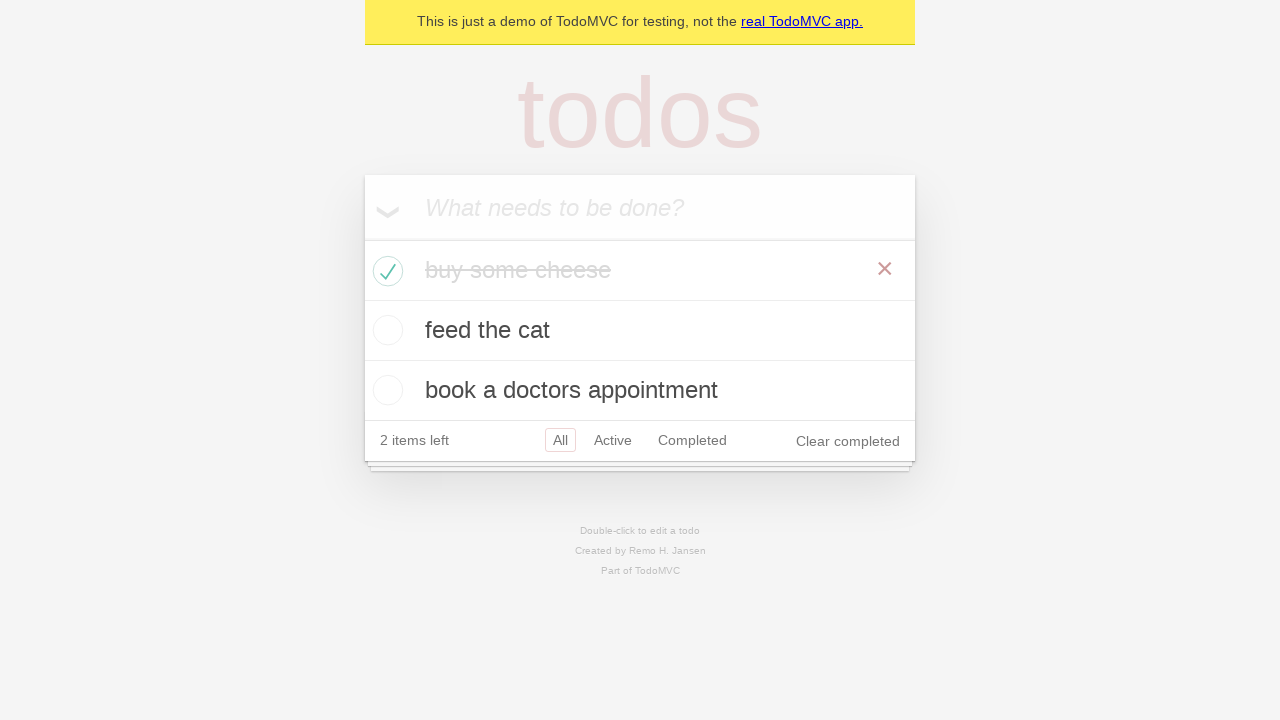